Tests e-commerce product selection by finding a specific product (Cucumber) in the product list and adding it to cart

Starting URL: https://rahulshettyacademy.com/seleniumPractise/

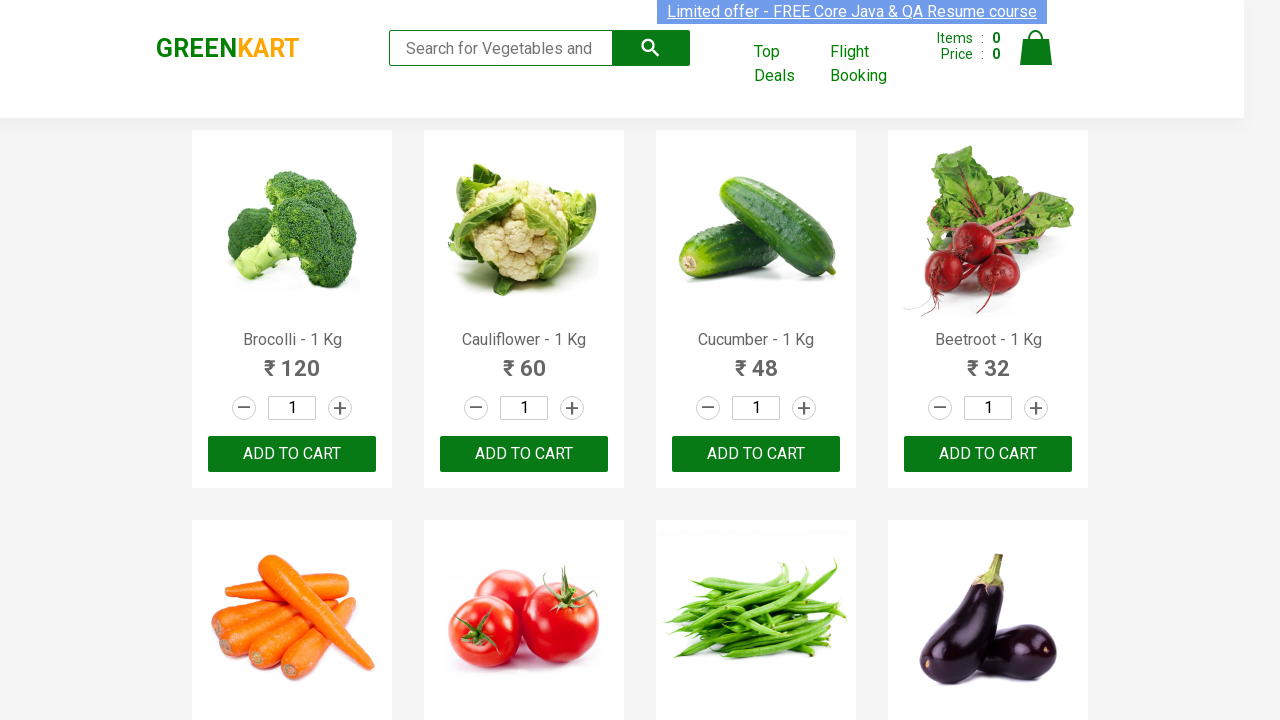

Waited for product list to load
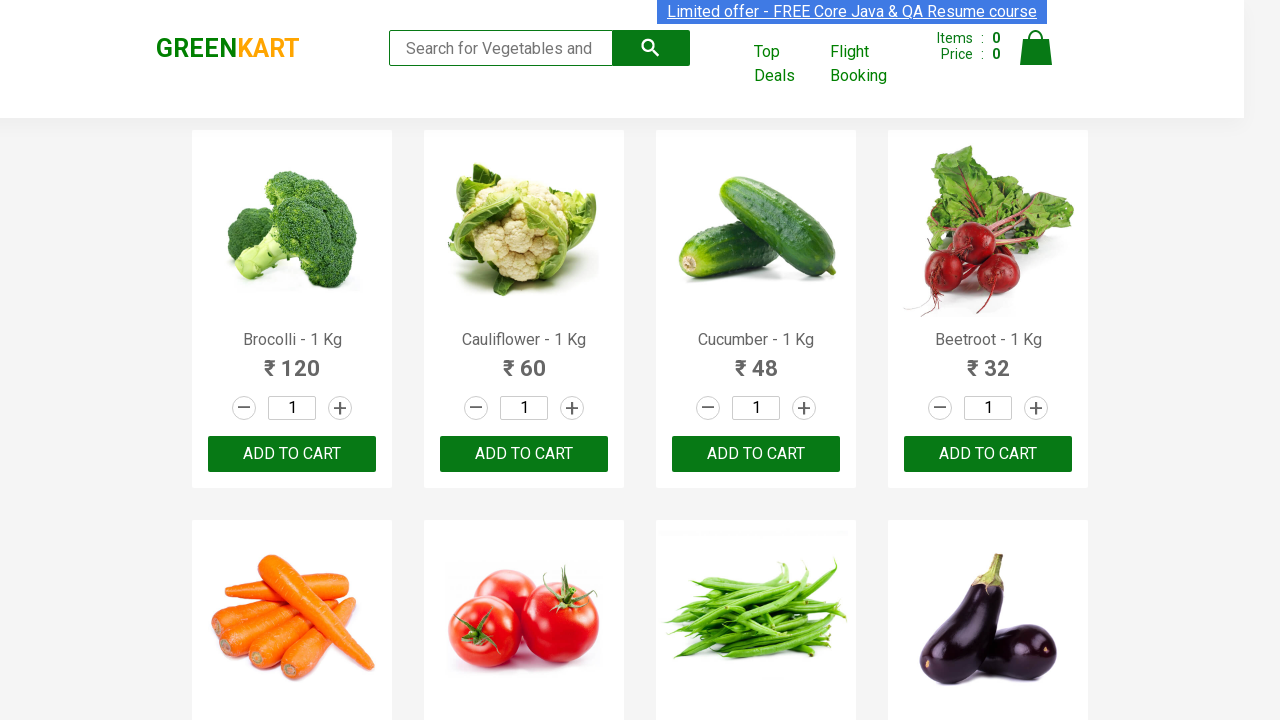

Retrieved all product names from the list
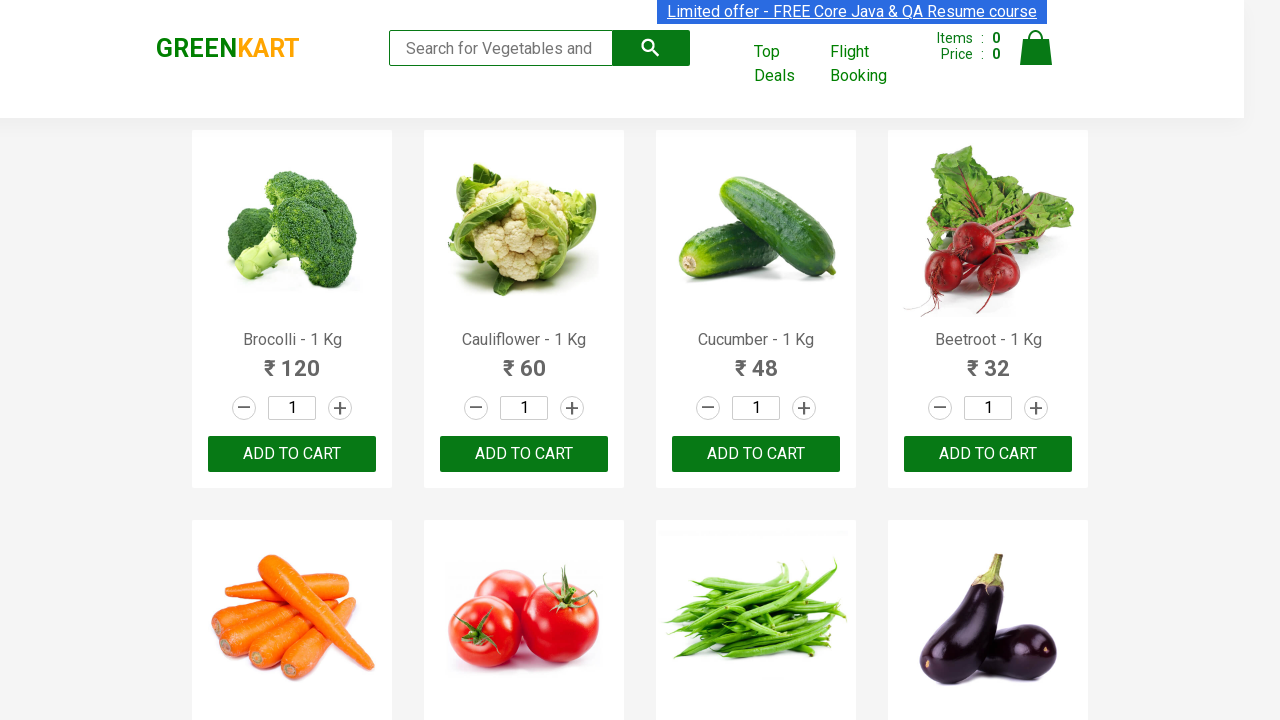

Checked product 1: Brocolli - 1 Kg
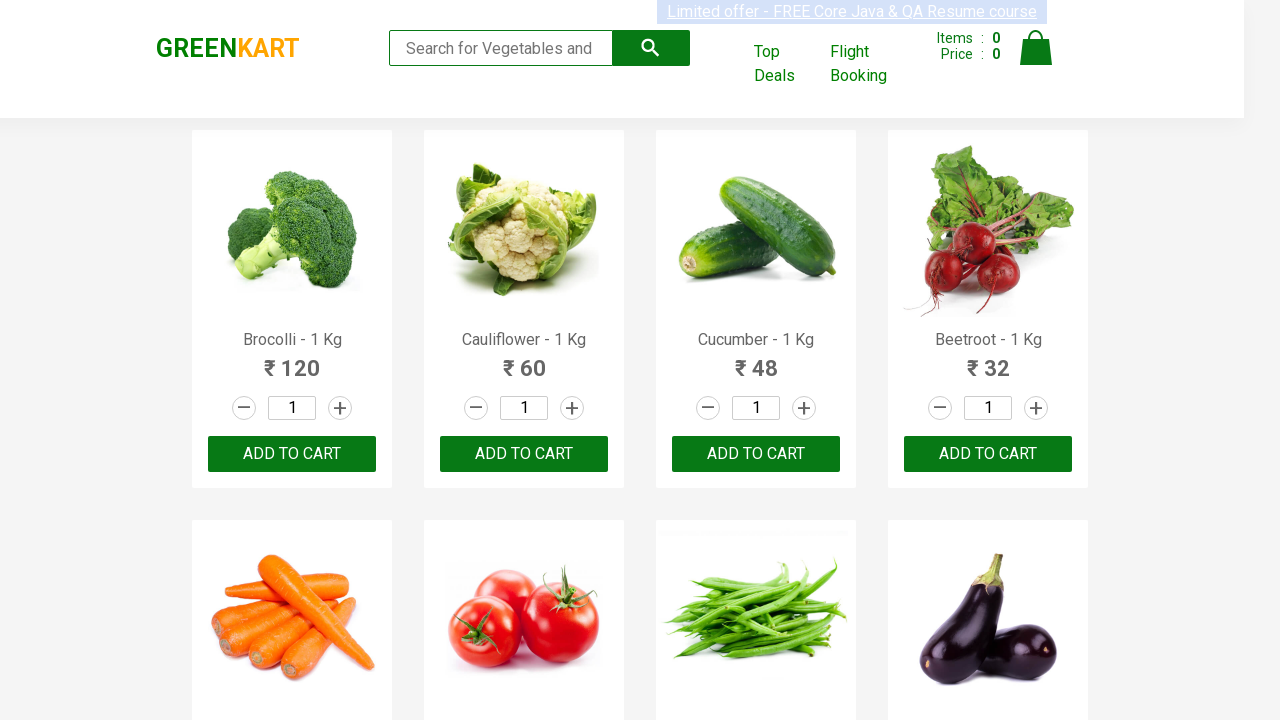

Checked product 2: Cauliflower - 1 Kg
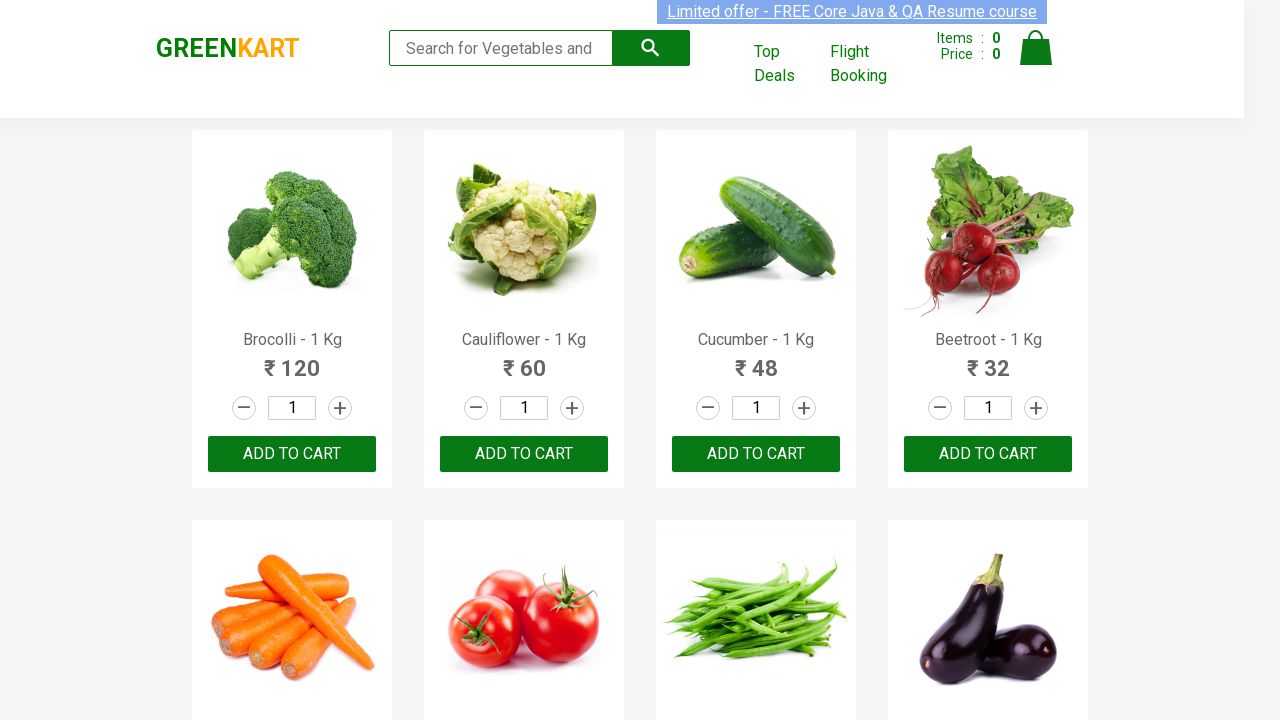

Checked product 3: Cucumber - 1 Kg
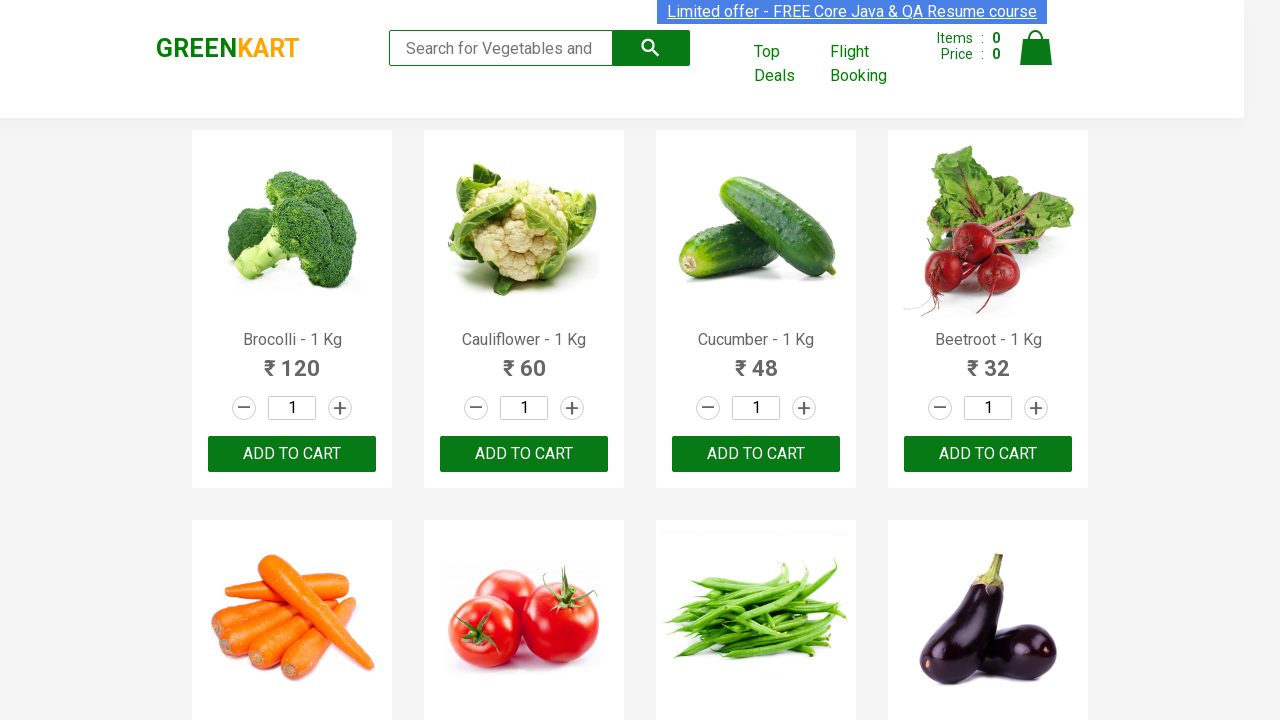

Found Cucumber product and clicked 'Add to cart' button at (756, 454) on div.product-action > button >> nth=2
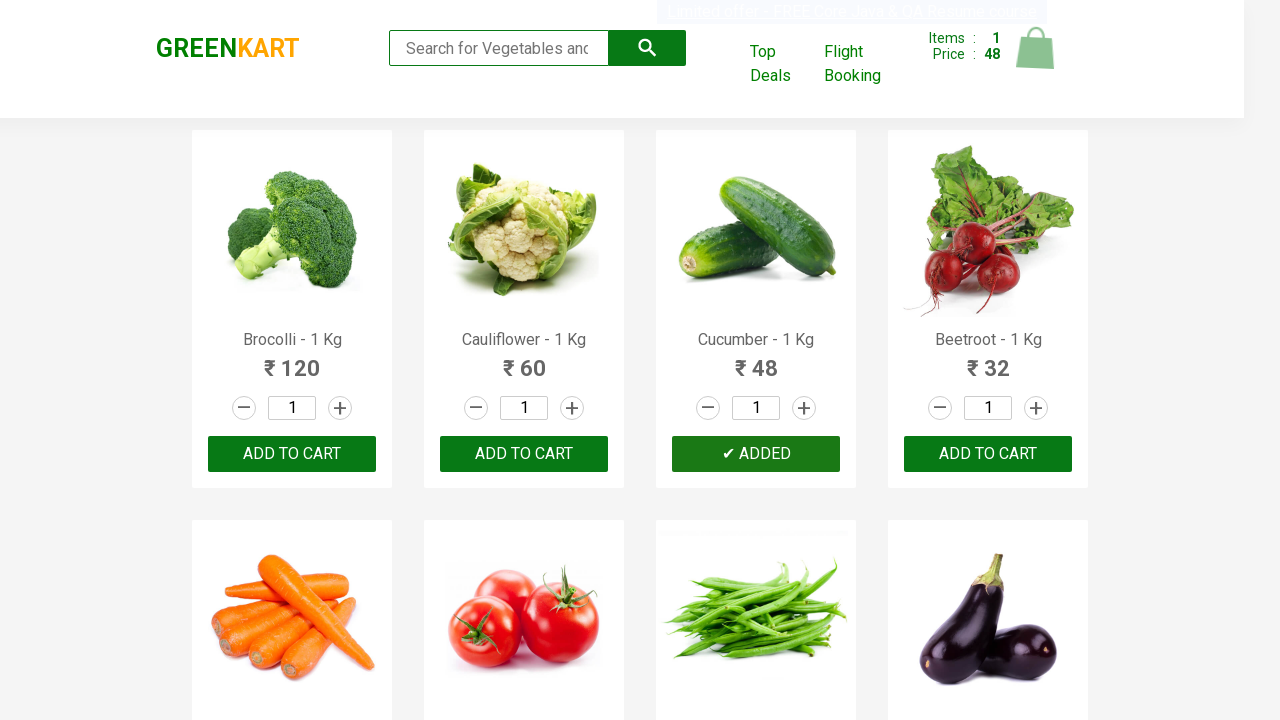

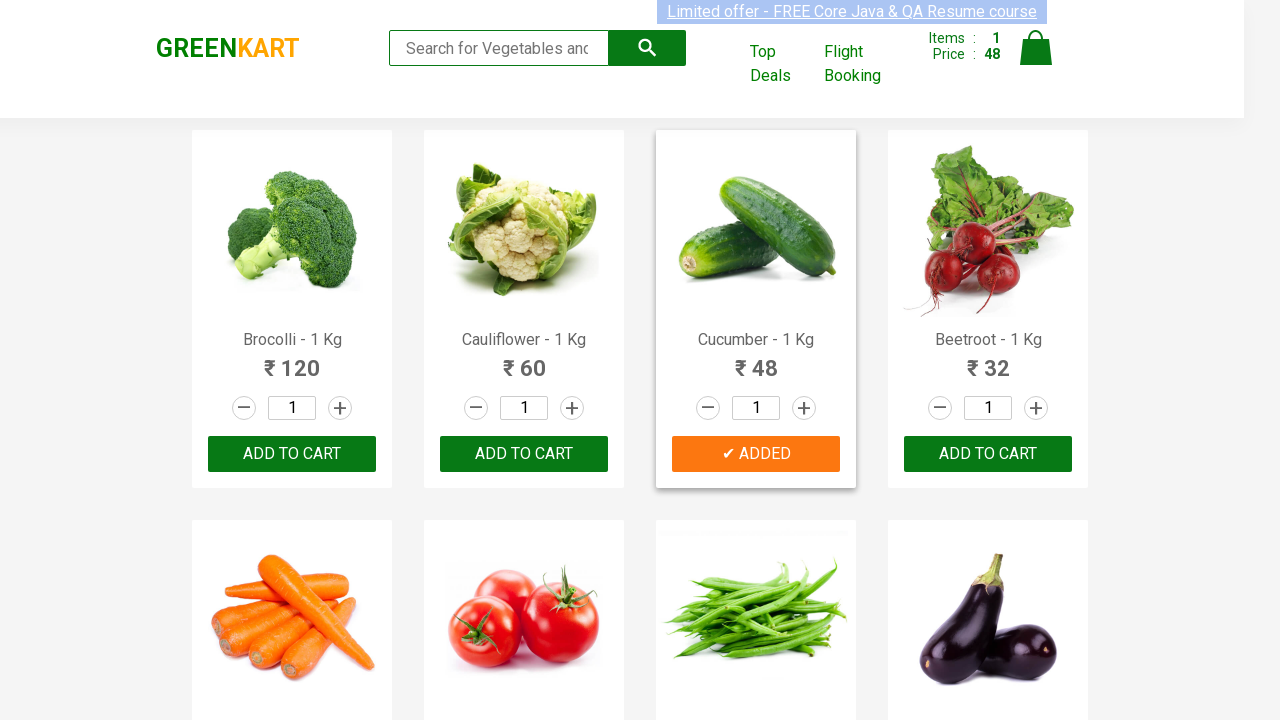